Tests HTML5 form validation messages by attempting to submit a login form with empty fields, then verifying validation messages for email and password fields

Starting URL: https://login.ubuntu.com/

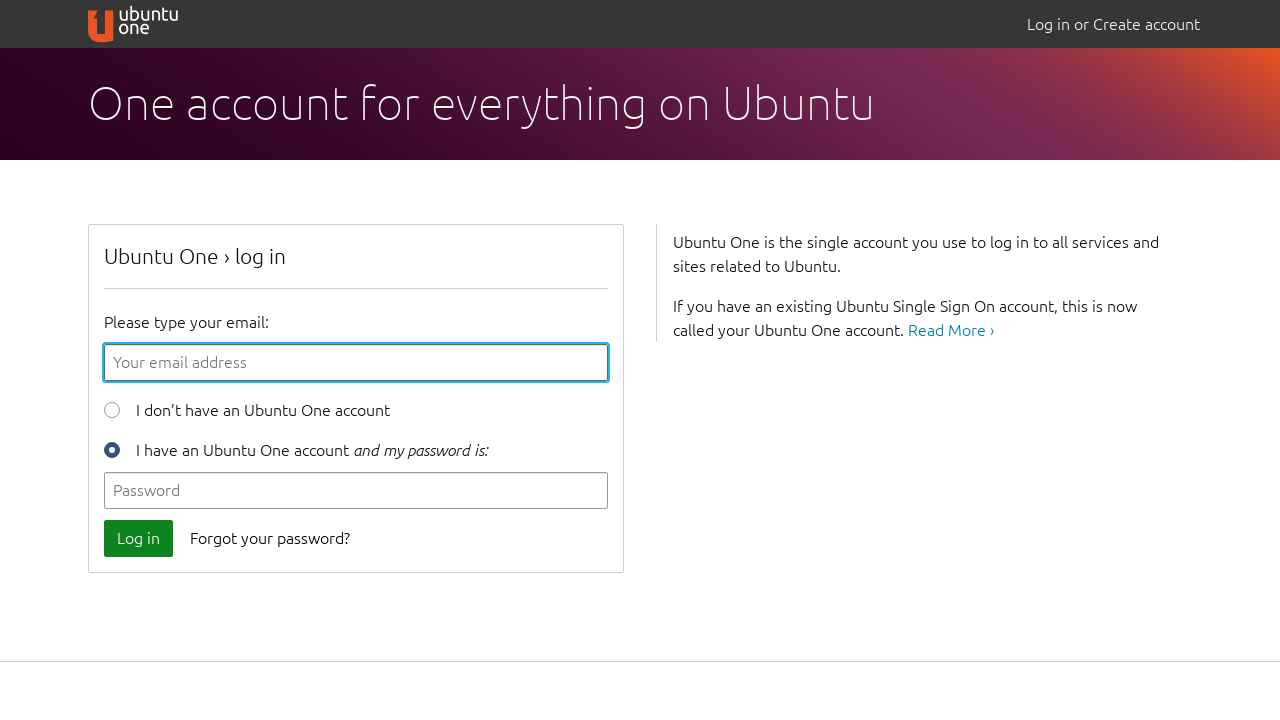

Clicked submit button without filling any fields to trigger HTML5 validation at (138, 538) on xpath=//form[@id='login-form']//button[@type='submit']
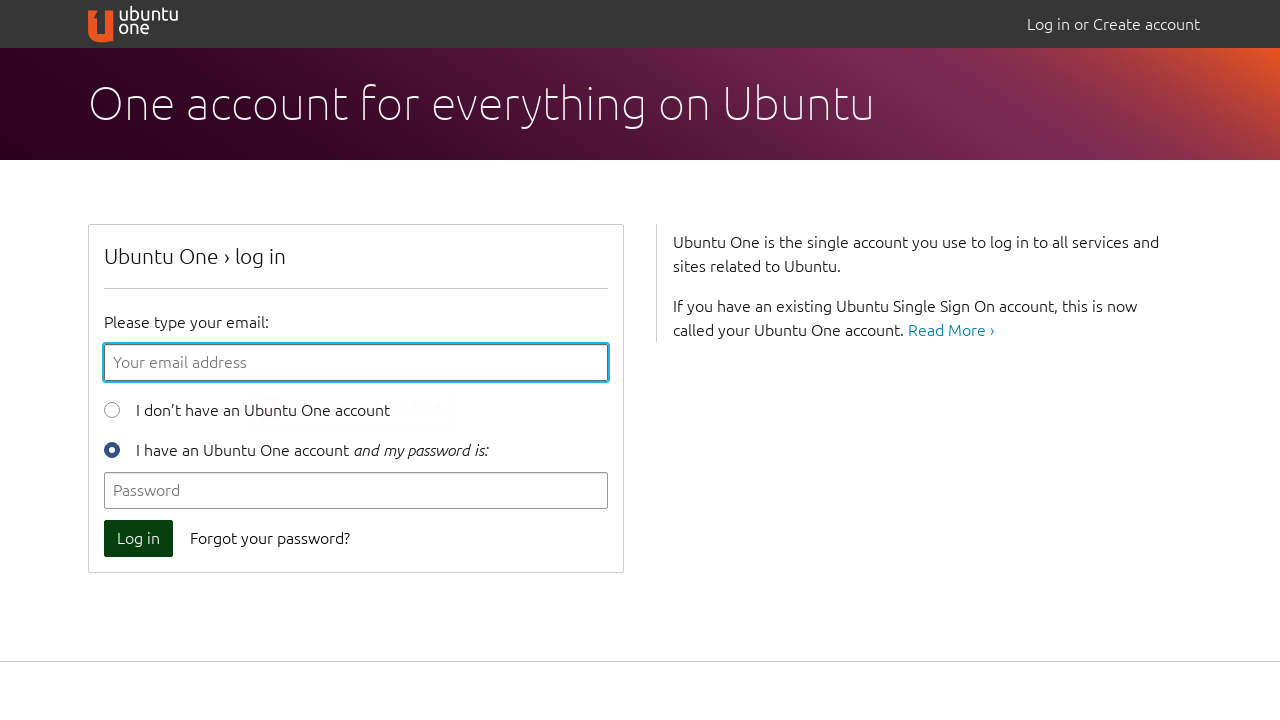

Located email input field
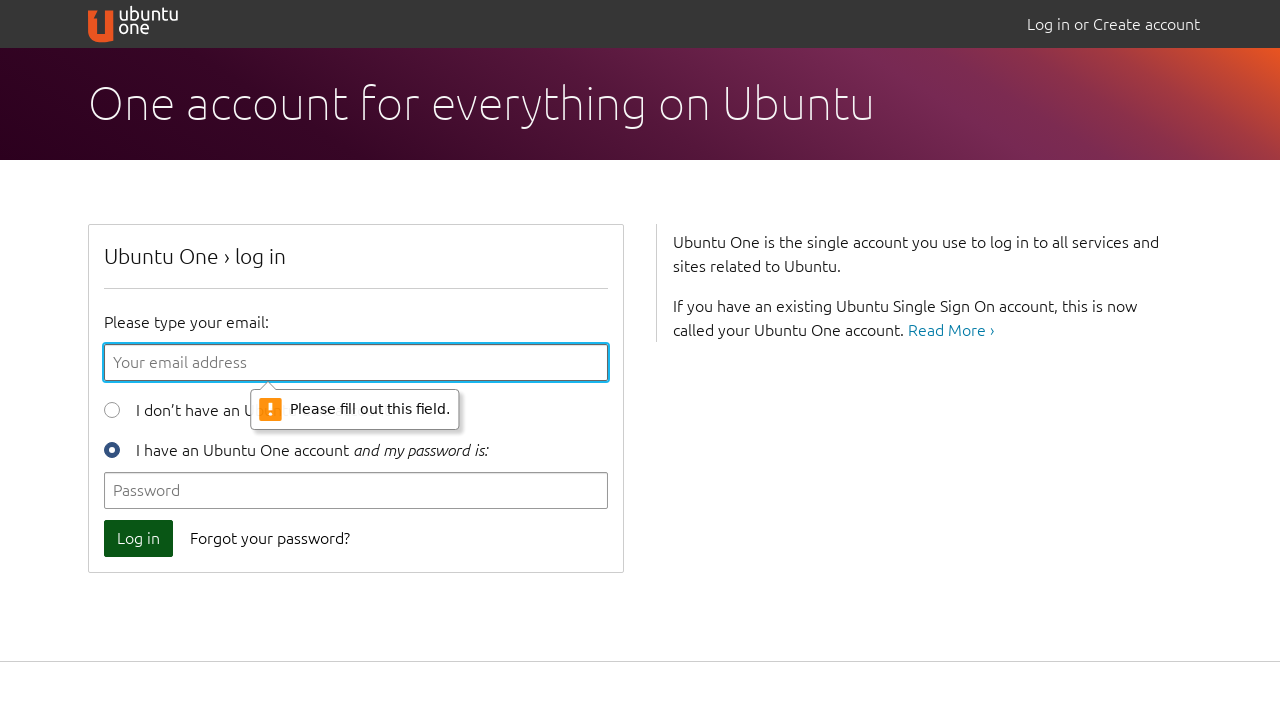

Retrieved validation message from email field
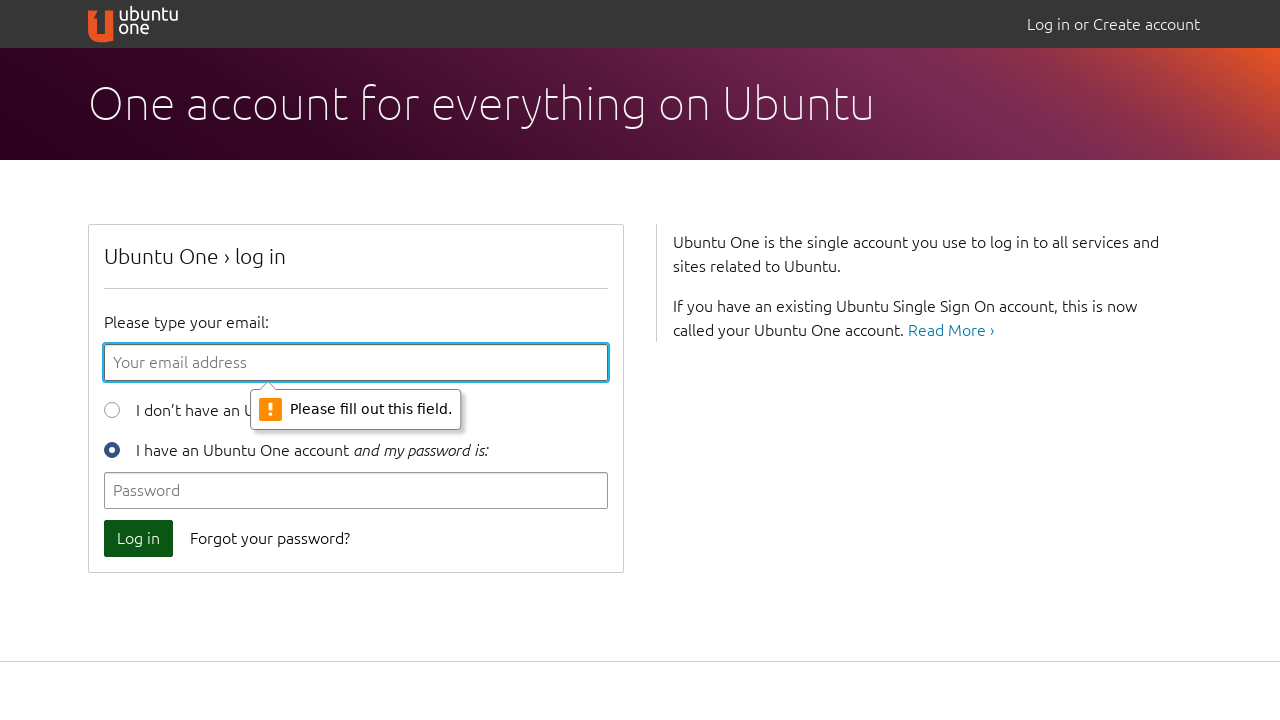

Verified email field validation message is 'Please fill out this field.'
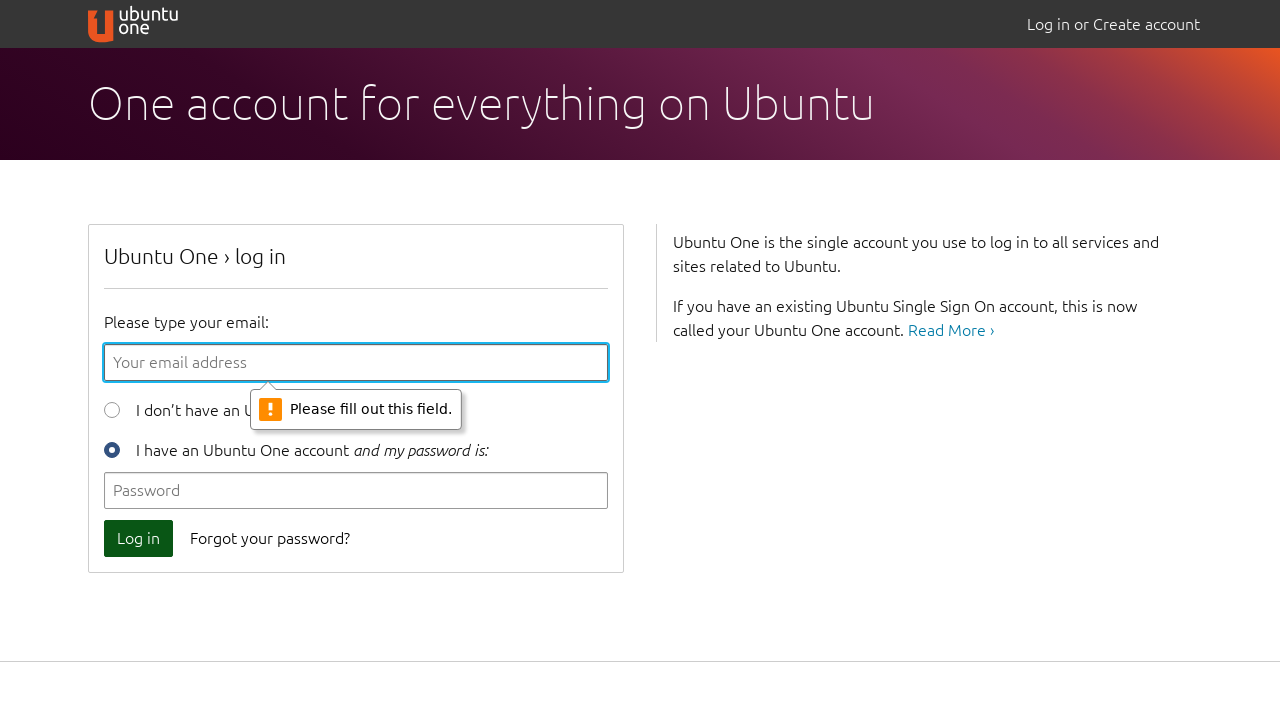

Filled email field with 'testuser123@example.com' on //form[@id='login-form']//input[@name='email']
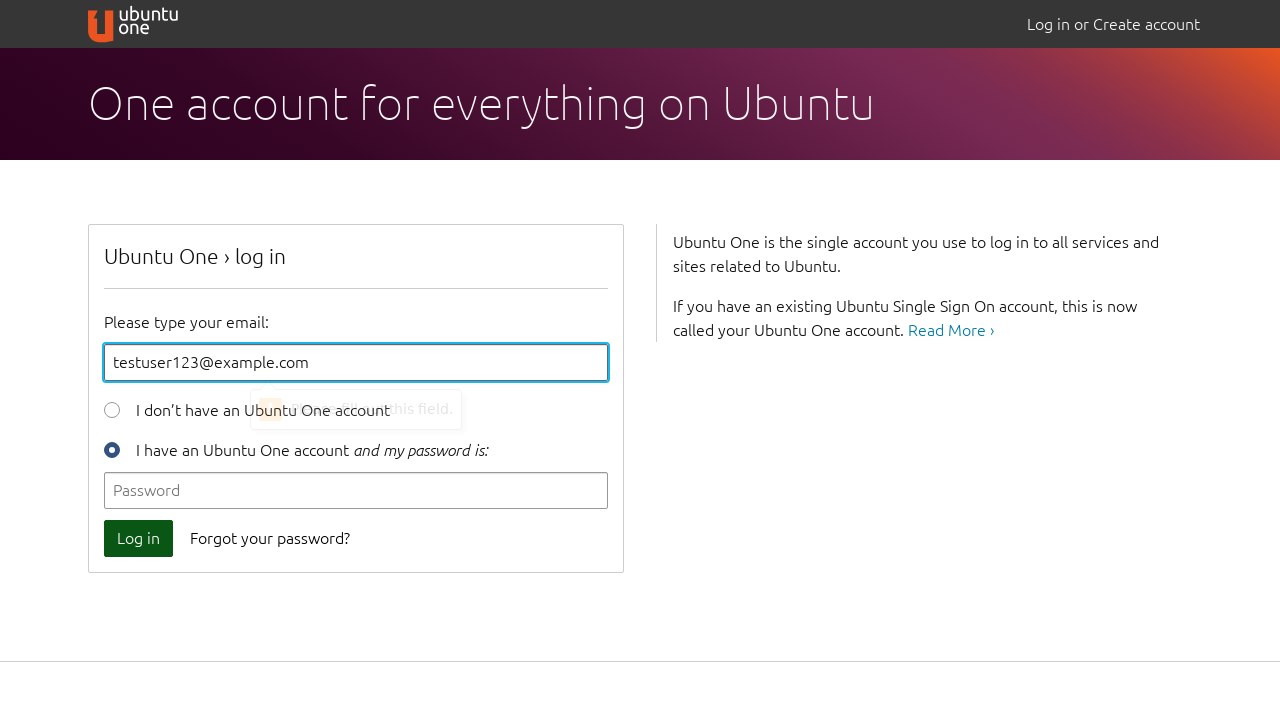

Clicked submit button again with email filled but password empty at (138, 538) on xpath=//form[@id='login-form']//button[@type='submit']
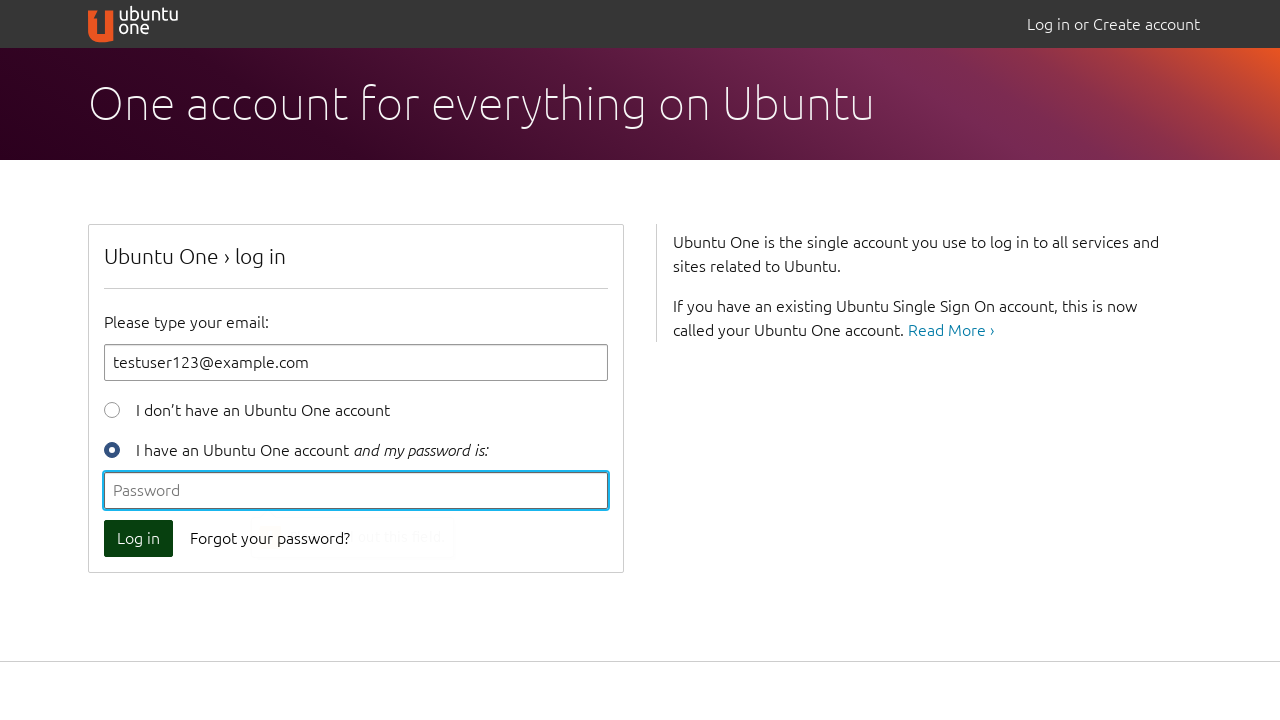

Located password input field
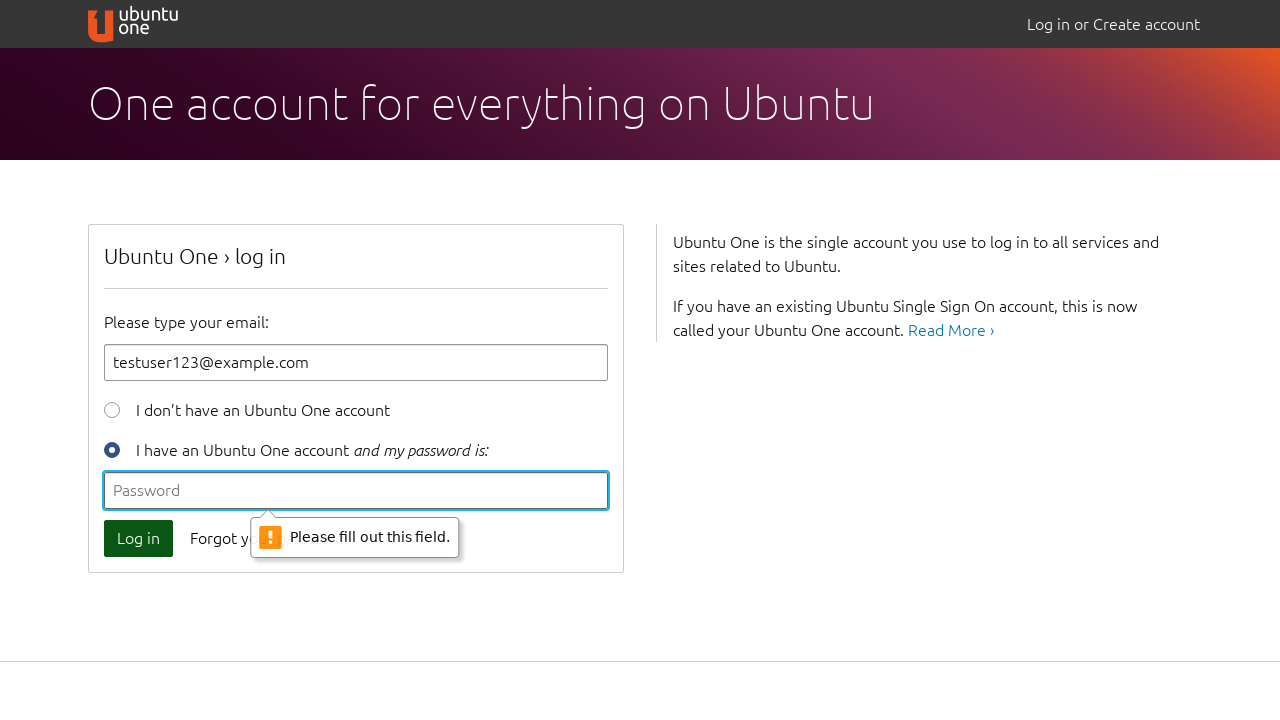

Retrieved validation message from password field
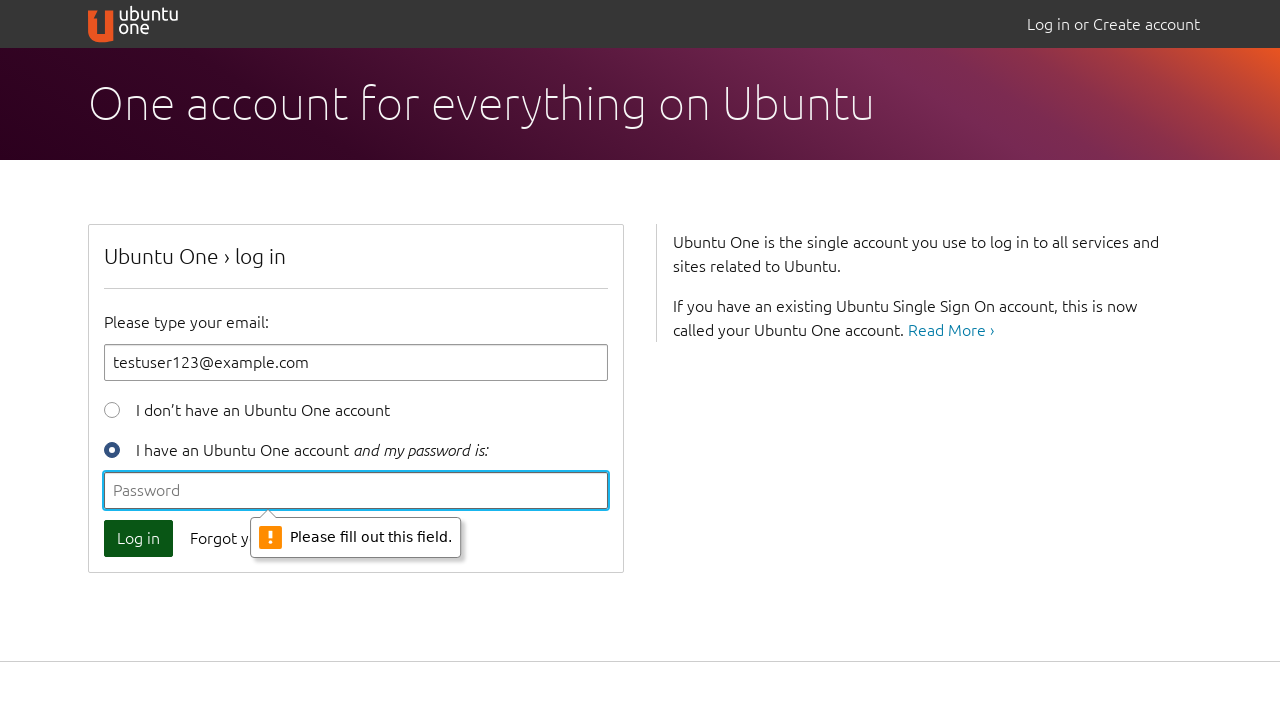

Verified password field validation message is 'Please fill out this field.'
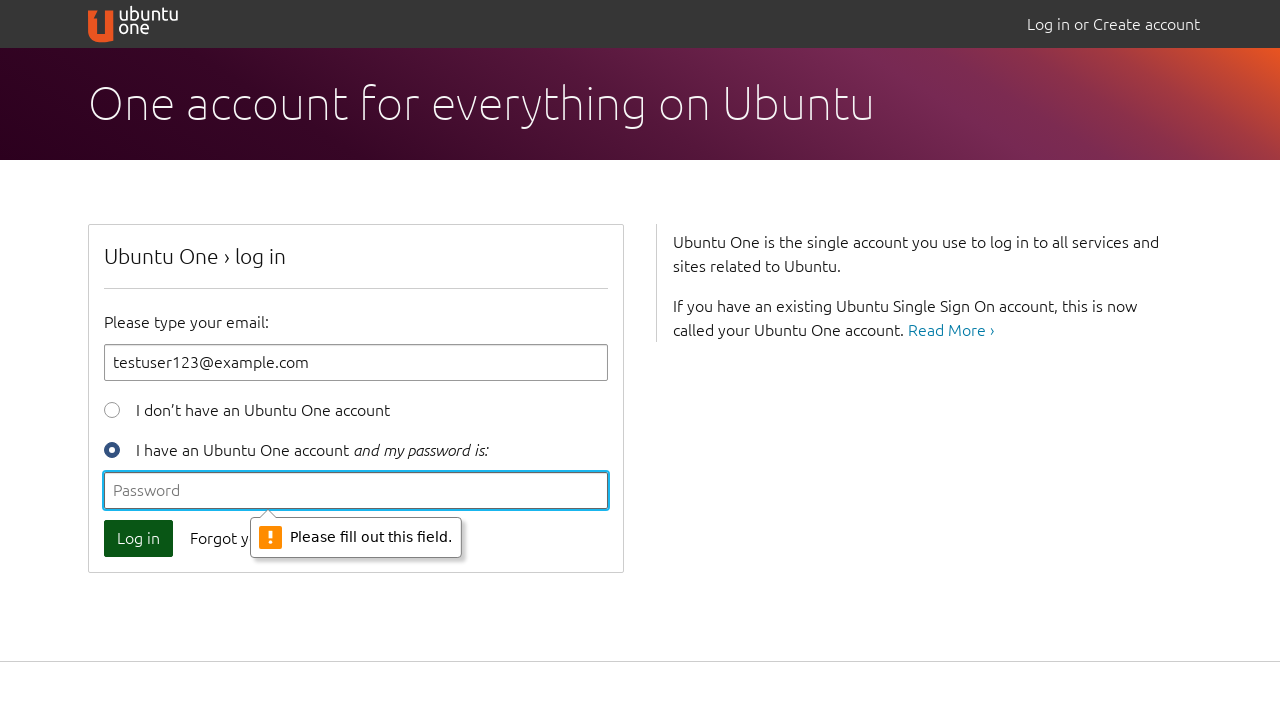

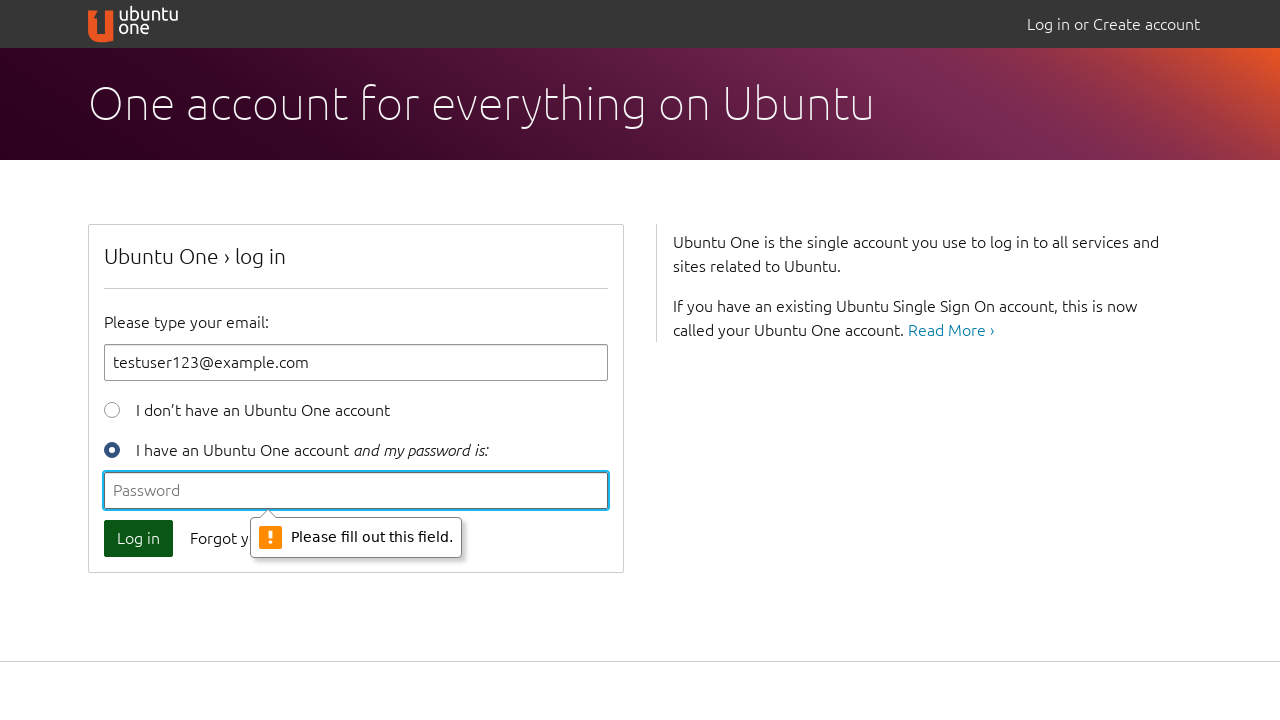